Searches for "phone" on the website and verifies that search results contain products

Starting URL: https://www.testotomasyonu.com

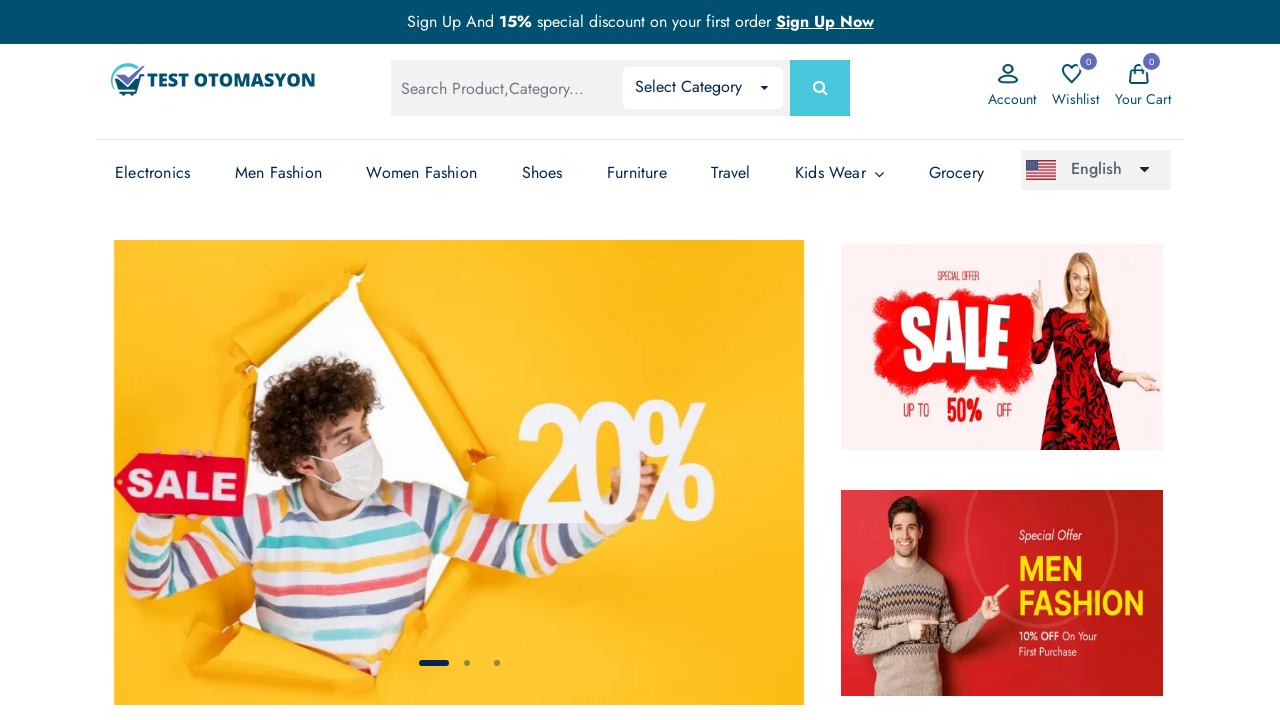

Filled search box with 'phone' on #global-search
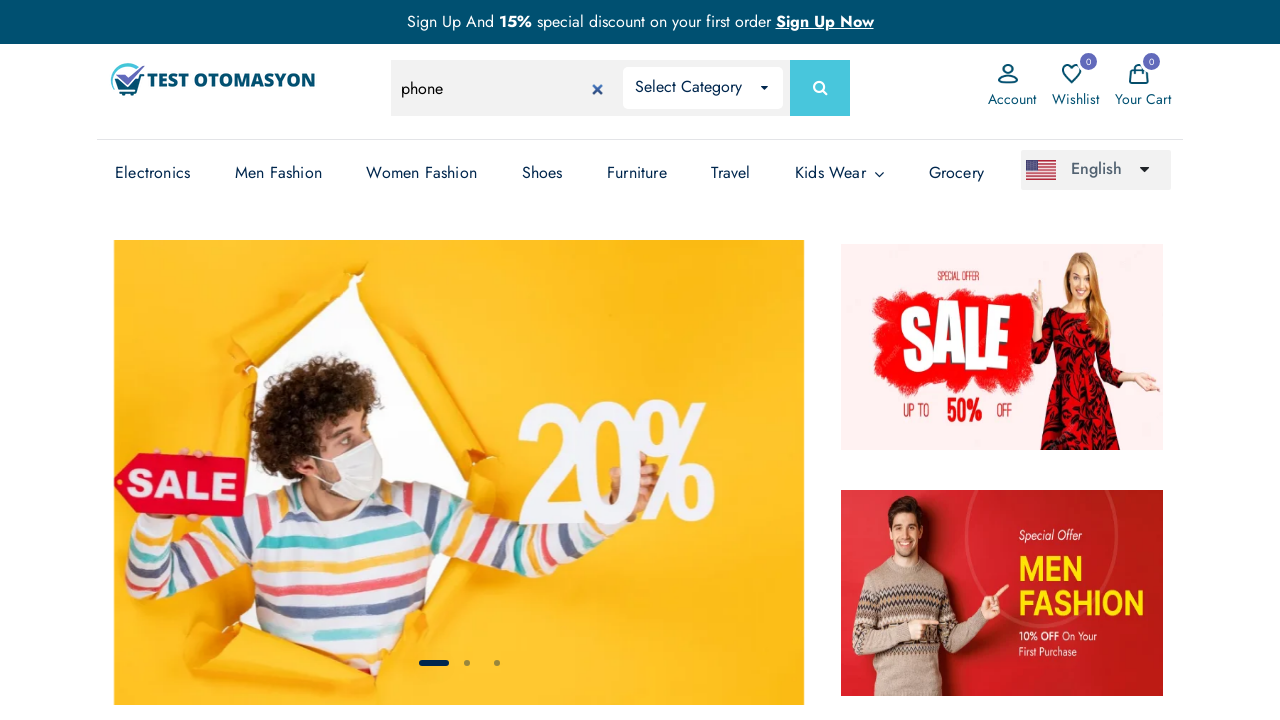

Pressed Enter to submit search for 'phone' on #global-search
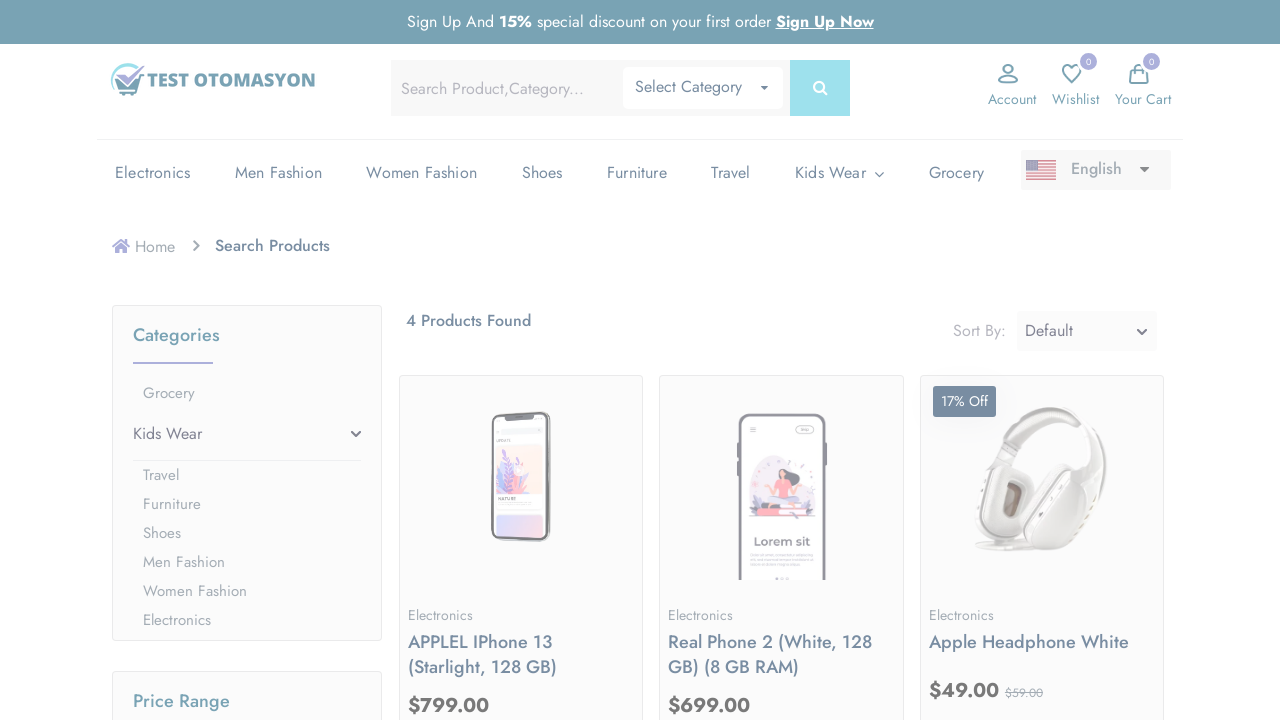

Search results loaded successfully
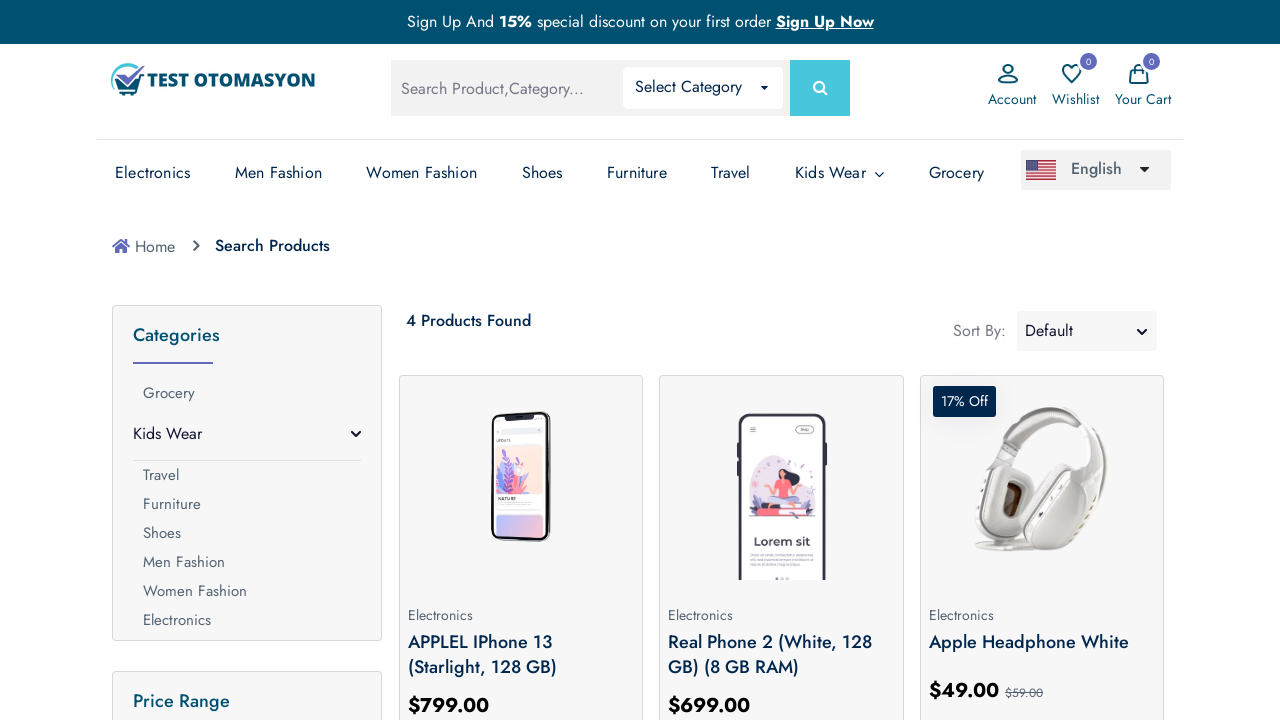

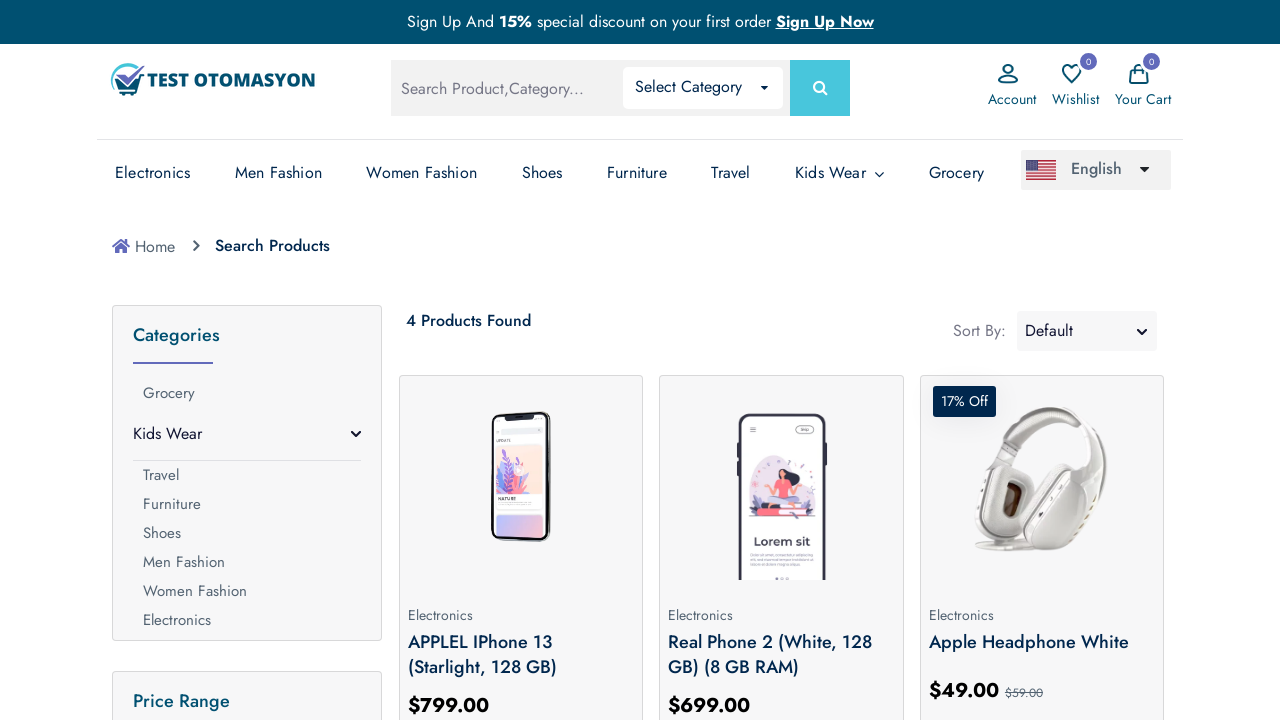